Tests that entering a valid number (55) with a non-perfect square root displays an alert with the correctly calculated square root with decimal places

Starting URL: https://kristinek.github.io/site/tasks/enter_a_number

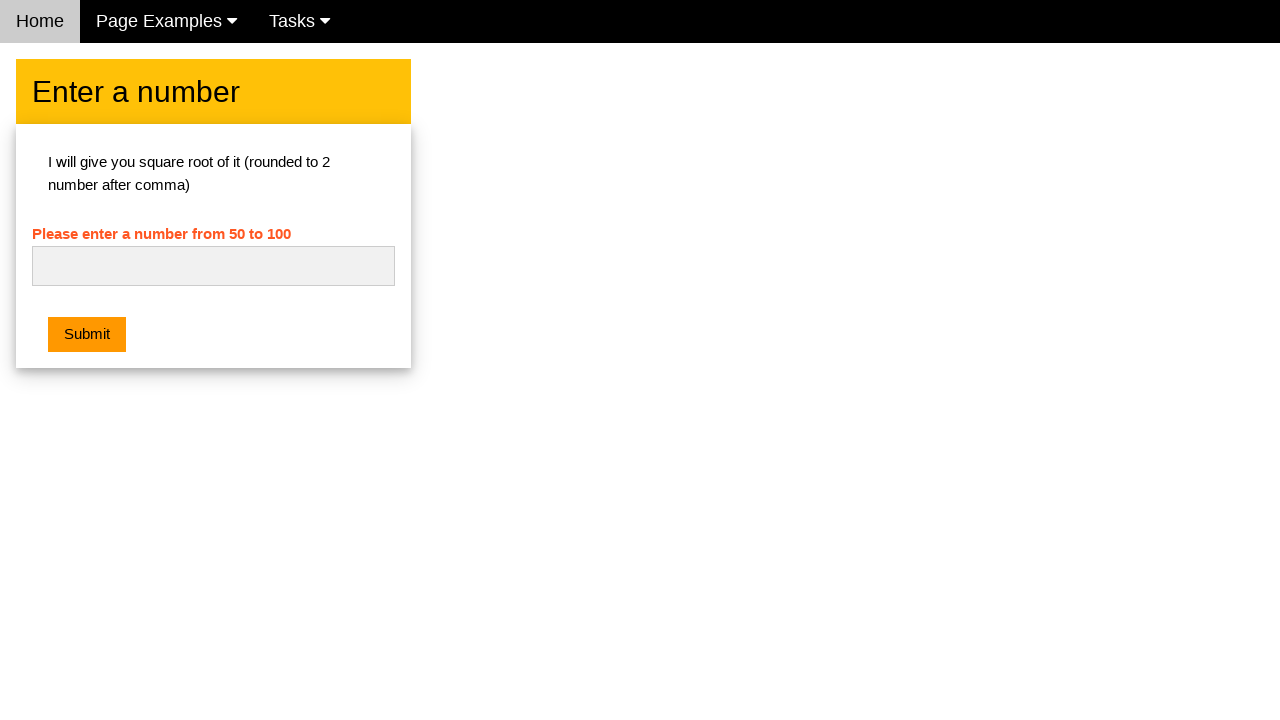

Filled input field with value '55' on .w3-light-grey
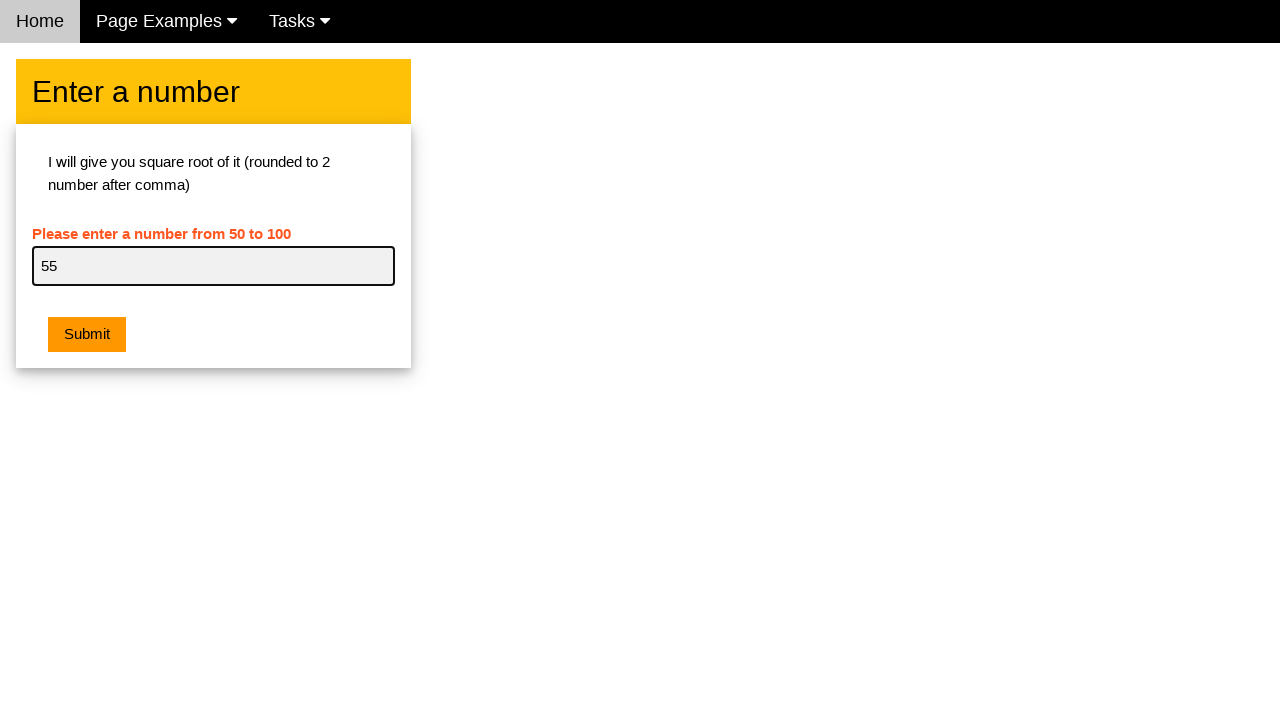

Clicked submit button at (87, 335) on .w3-orange
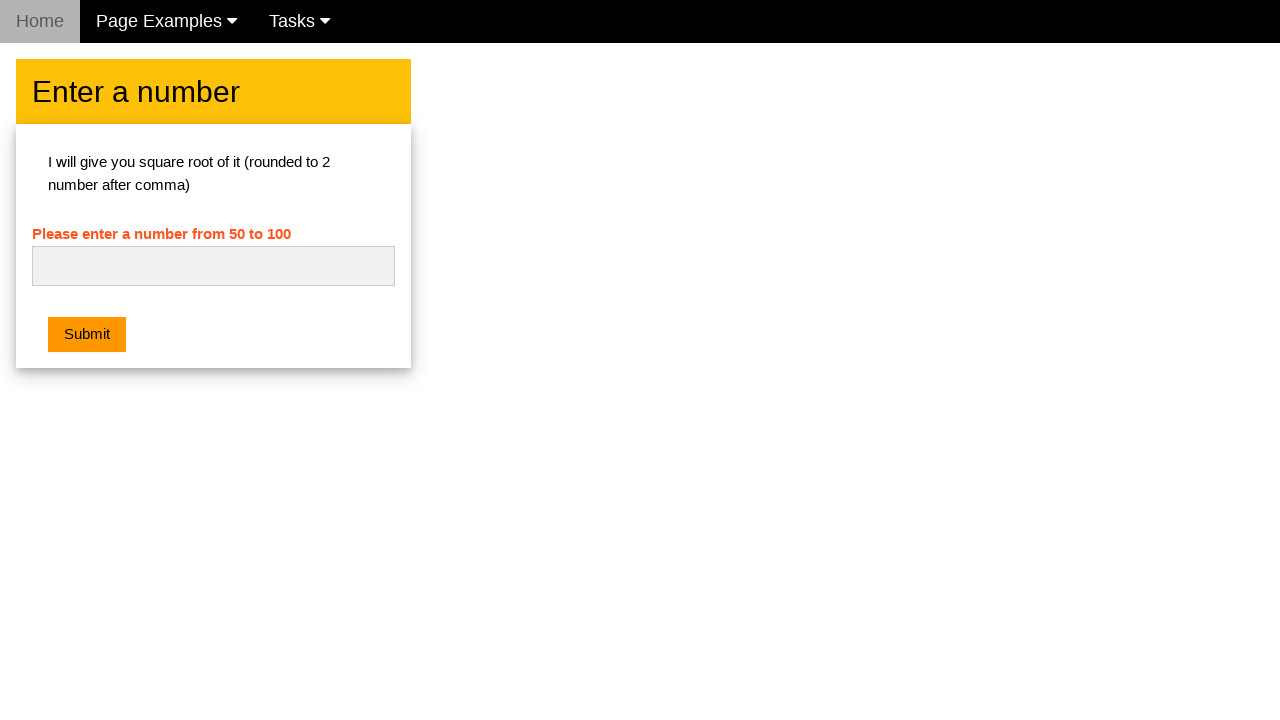

Set up dialog handler to accept alert
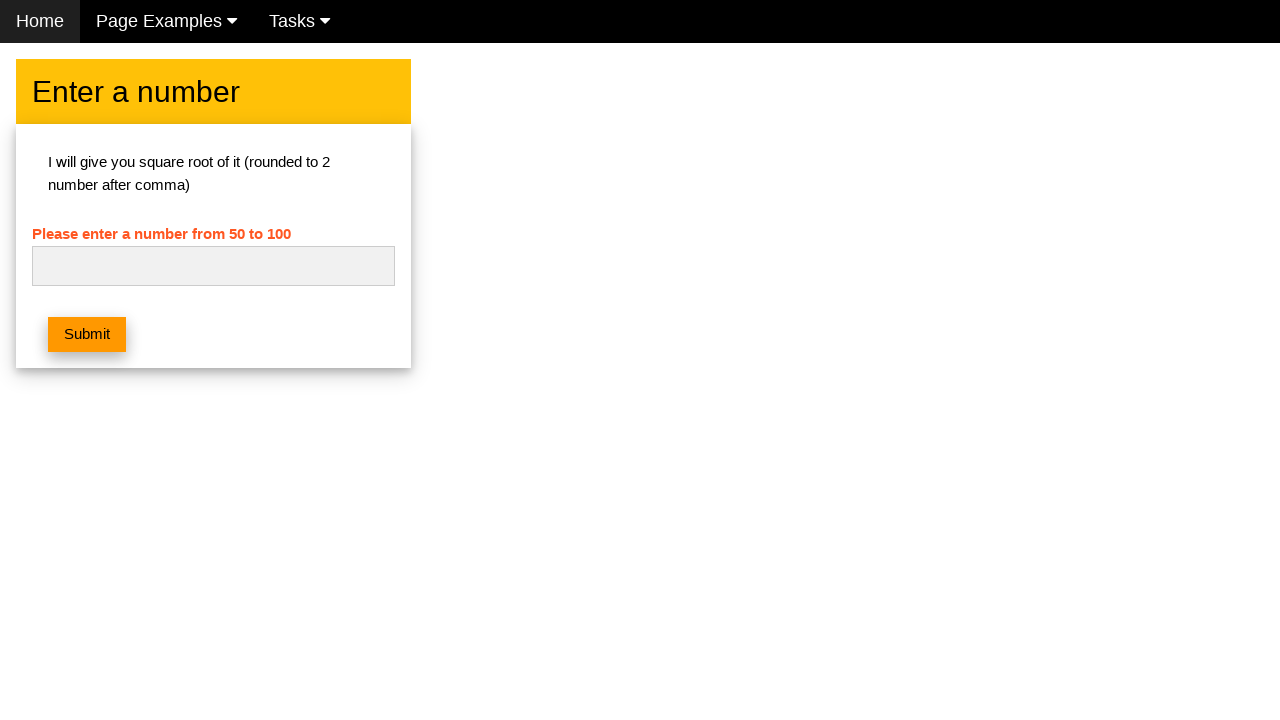

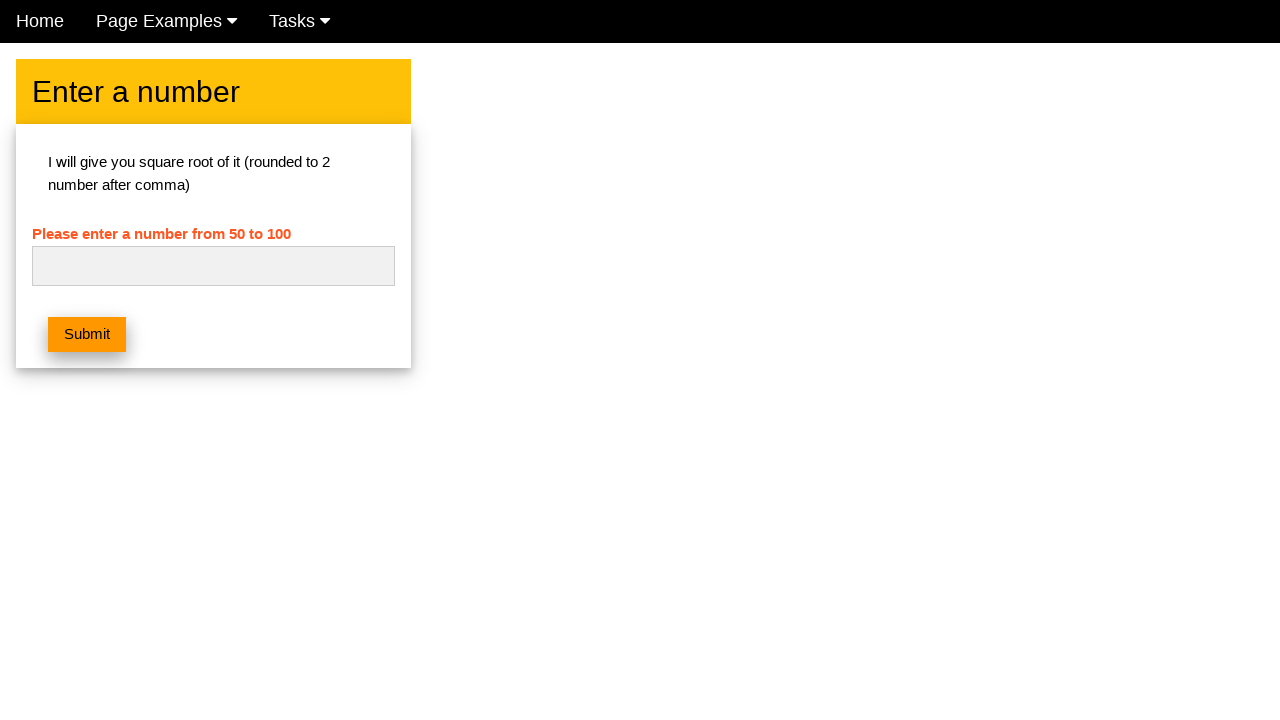